Navigates to the Demoblaze product store and verifies that the header text displays "PRODUCT STORE"

Starting URL: https://demoblaze.com/

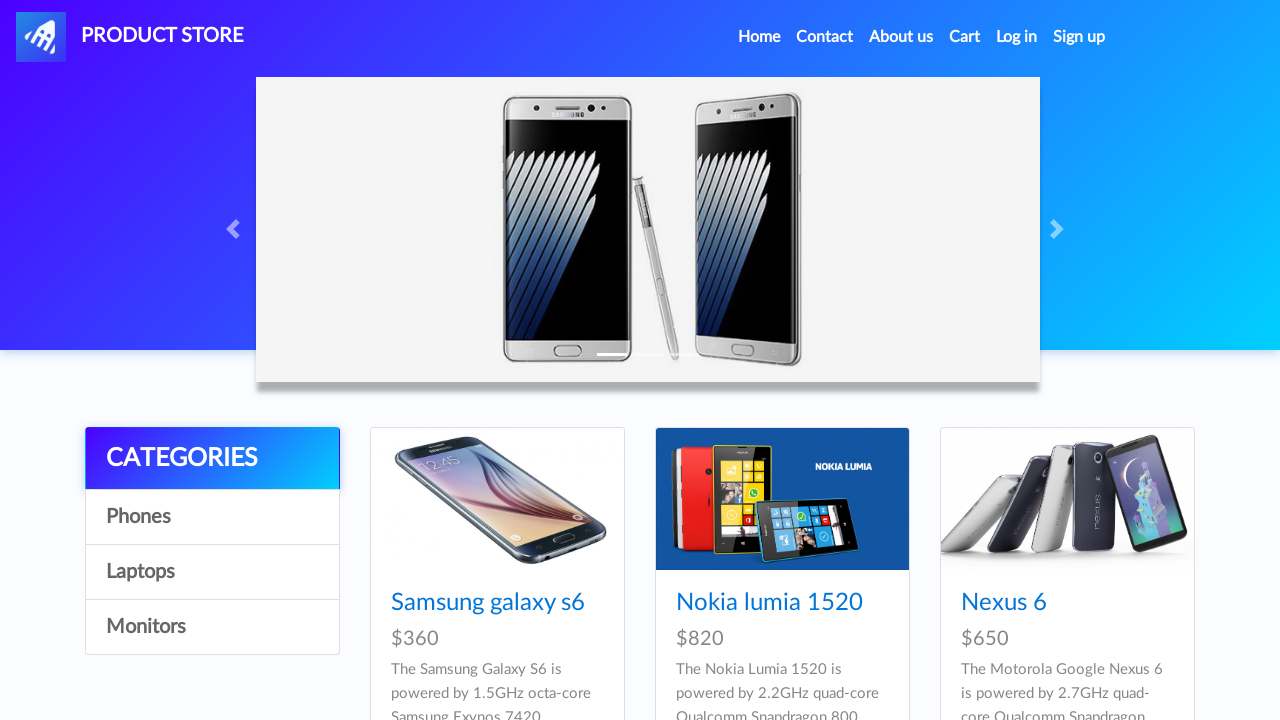

Navigated to Demoblaze product store
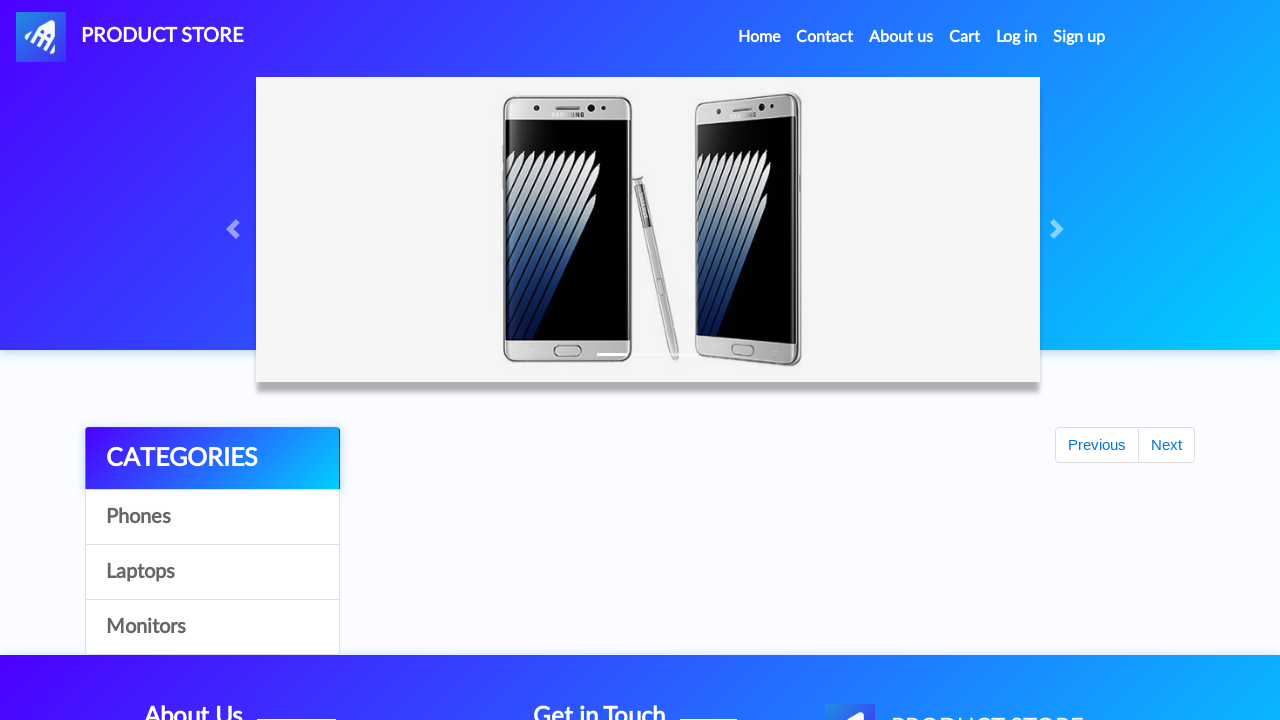

Header element #nava became visible
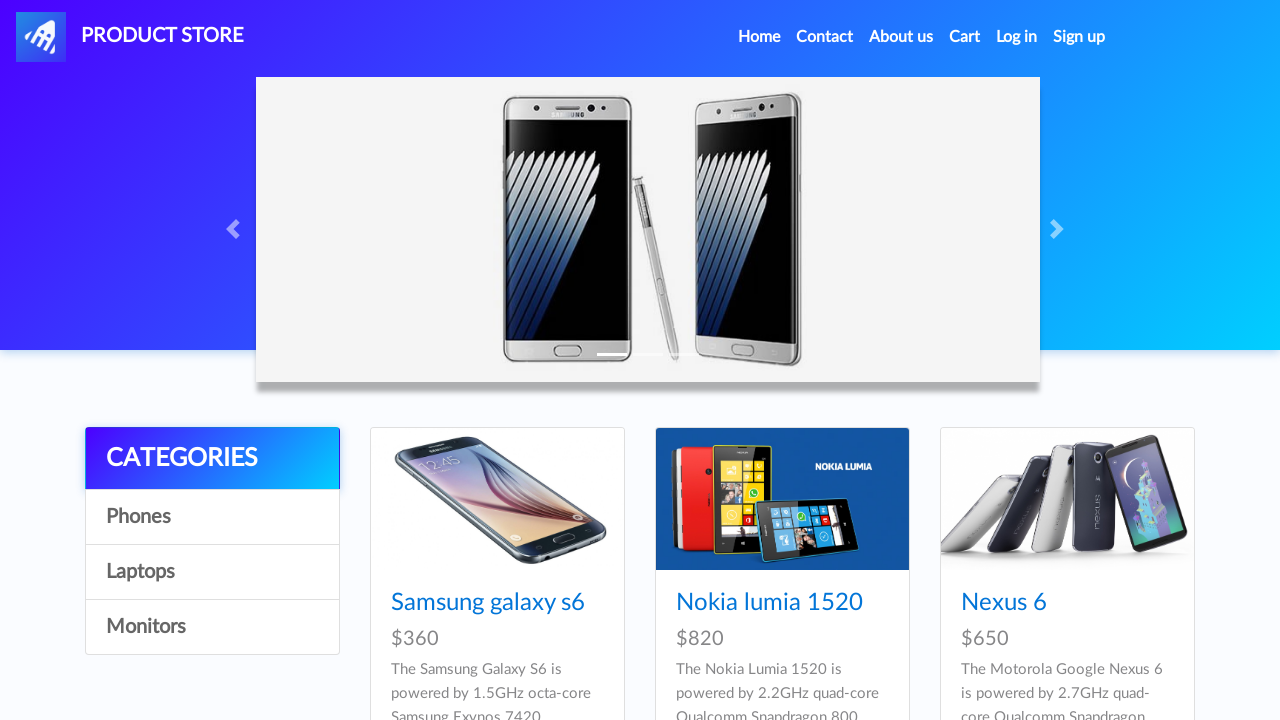

Retrieved header text: '
      PRODUCT STORE'
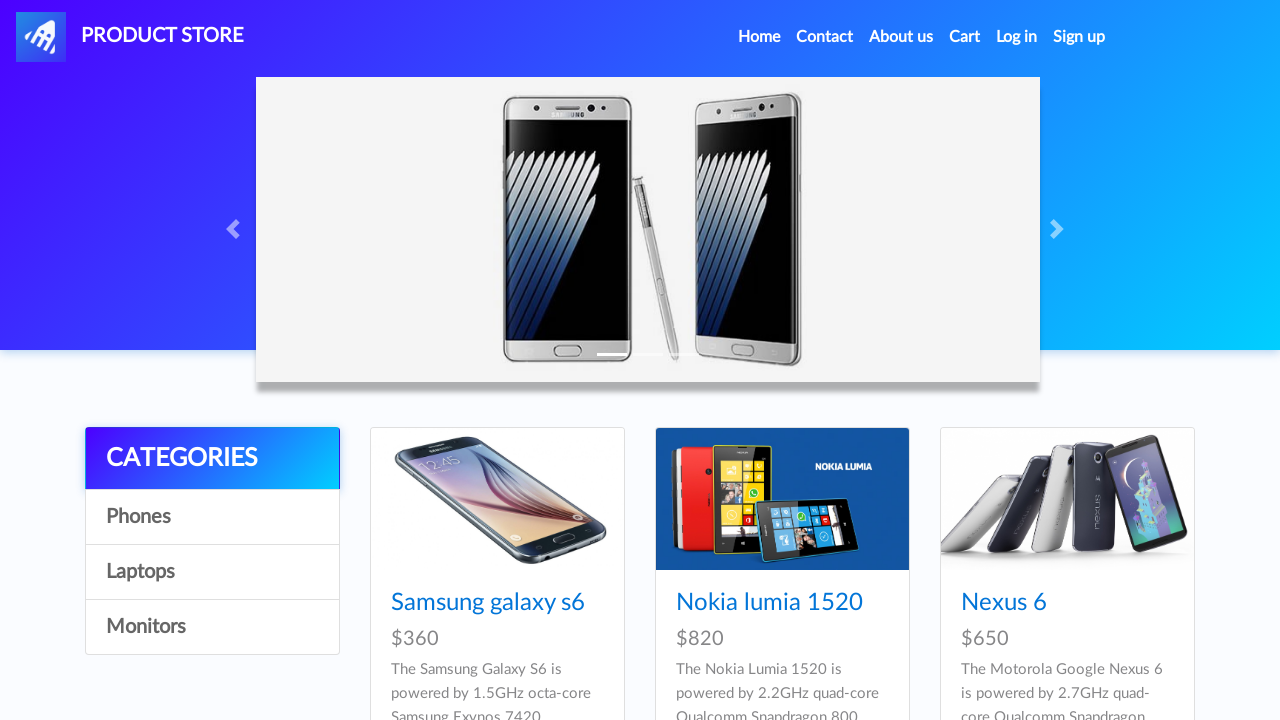

Verified header text displays 'PRODUCT STORE'
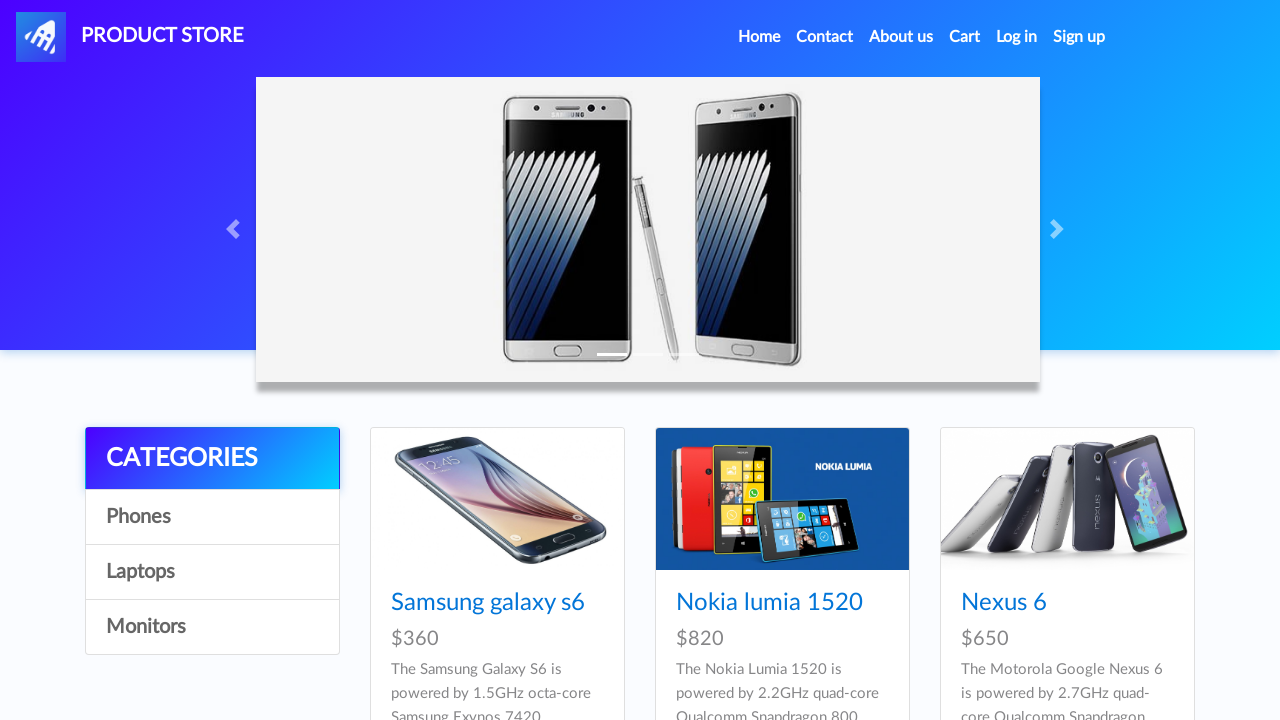

Test completed successfully
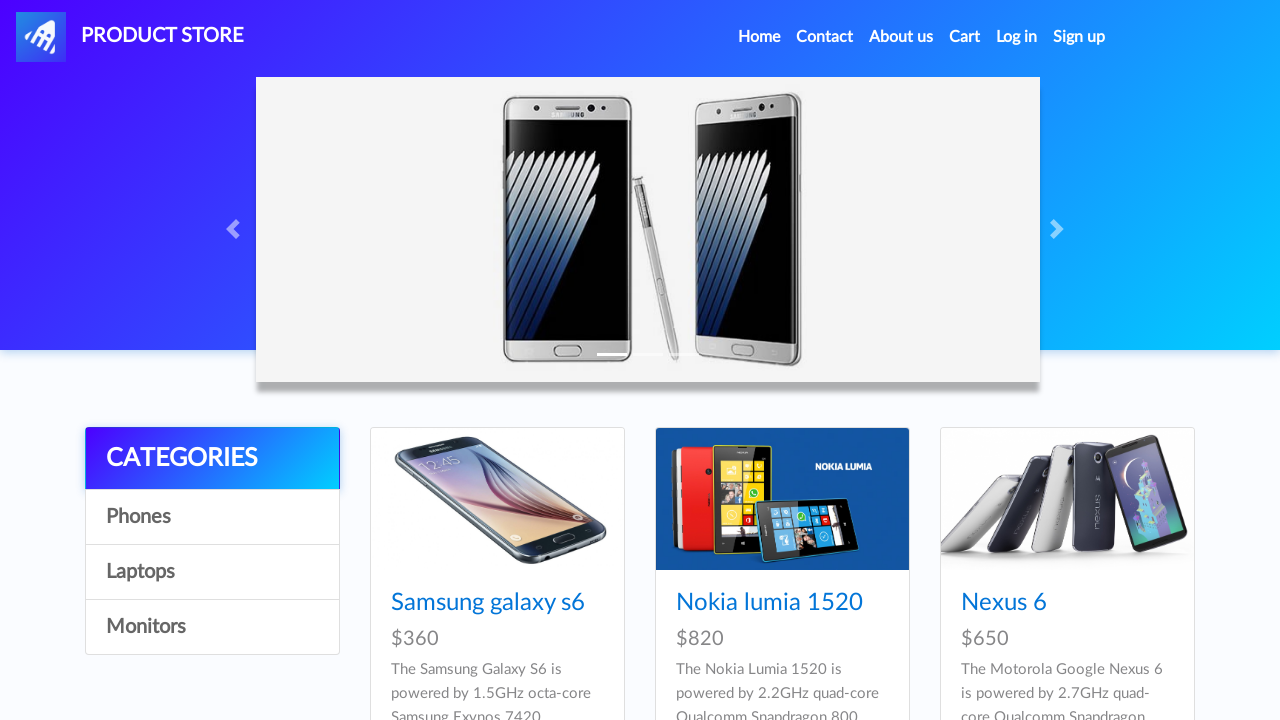

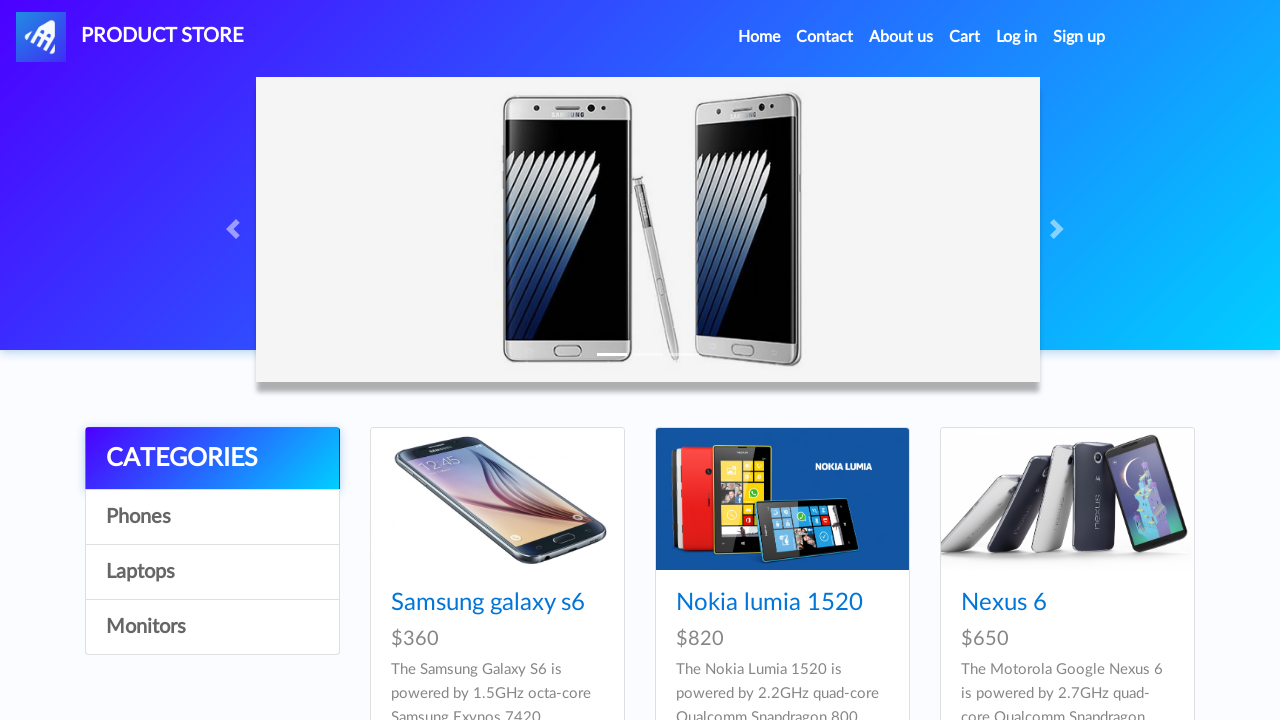